Navigates through Swarthmore College's course catalog, clicks on a department, then iterates through course listings clicking on each to expand details.

Starting URL: https://catalog.swarthmore.edu/content.php?catoid=7&navoid=194

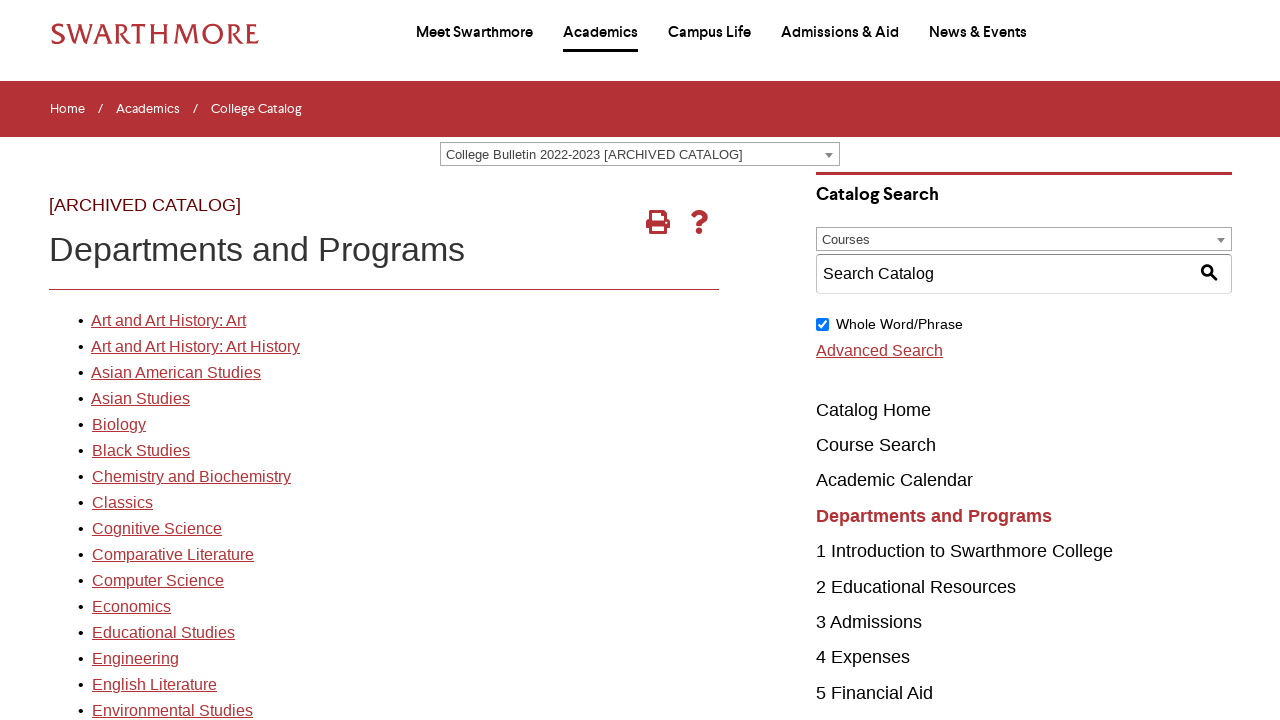

Clicked on first department link in course catalog at (168, 321) on xpath=//*[@id='gateway-page']/body/table/tbody/tr[3]/td[1]/table/tbody/tr[2]/td[
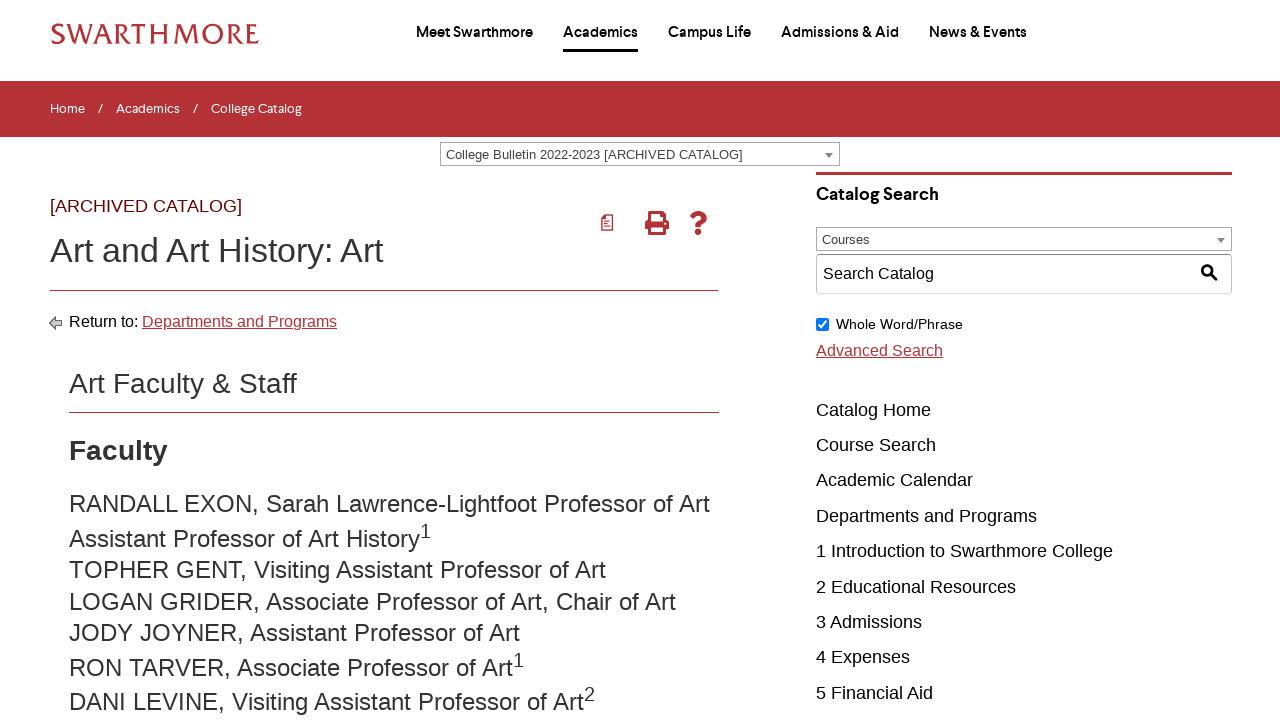

Course listings loaded
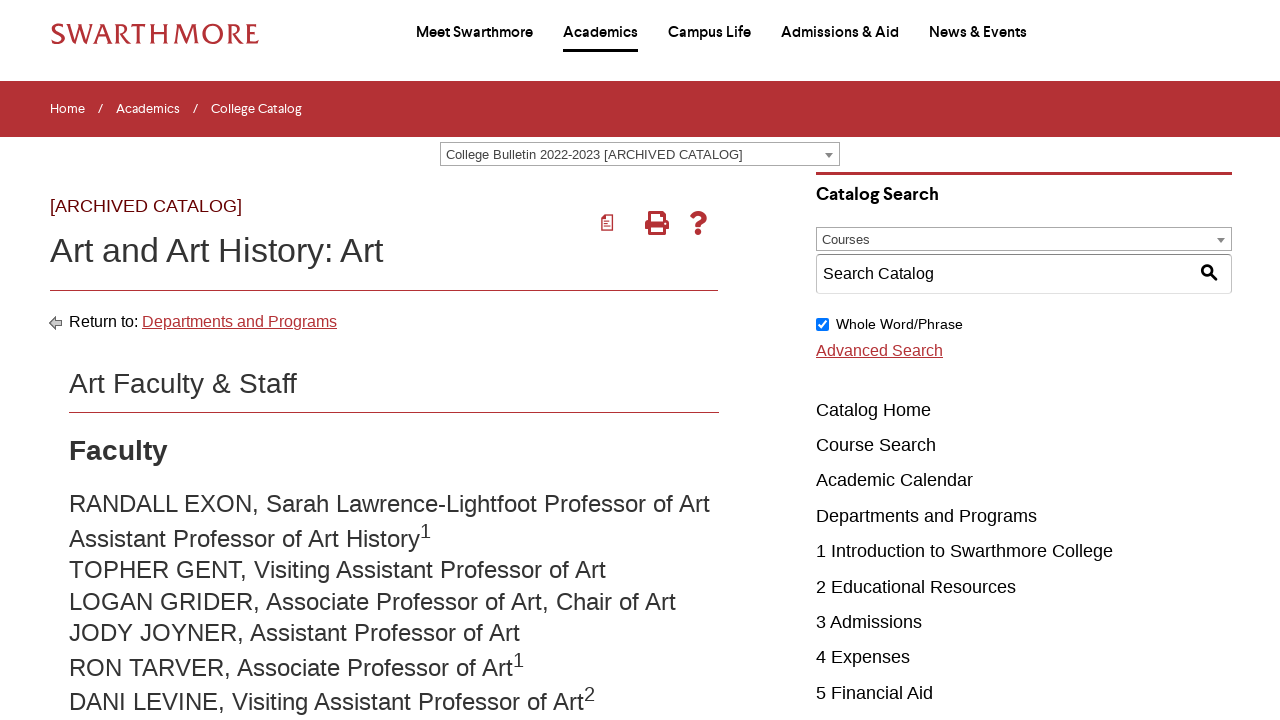

Retrieved 22 course elements from the page
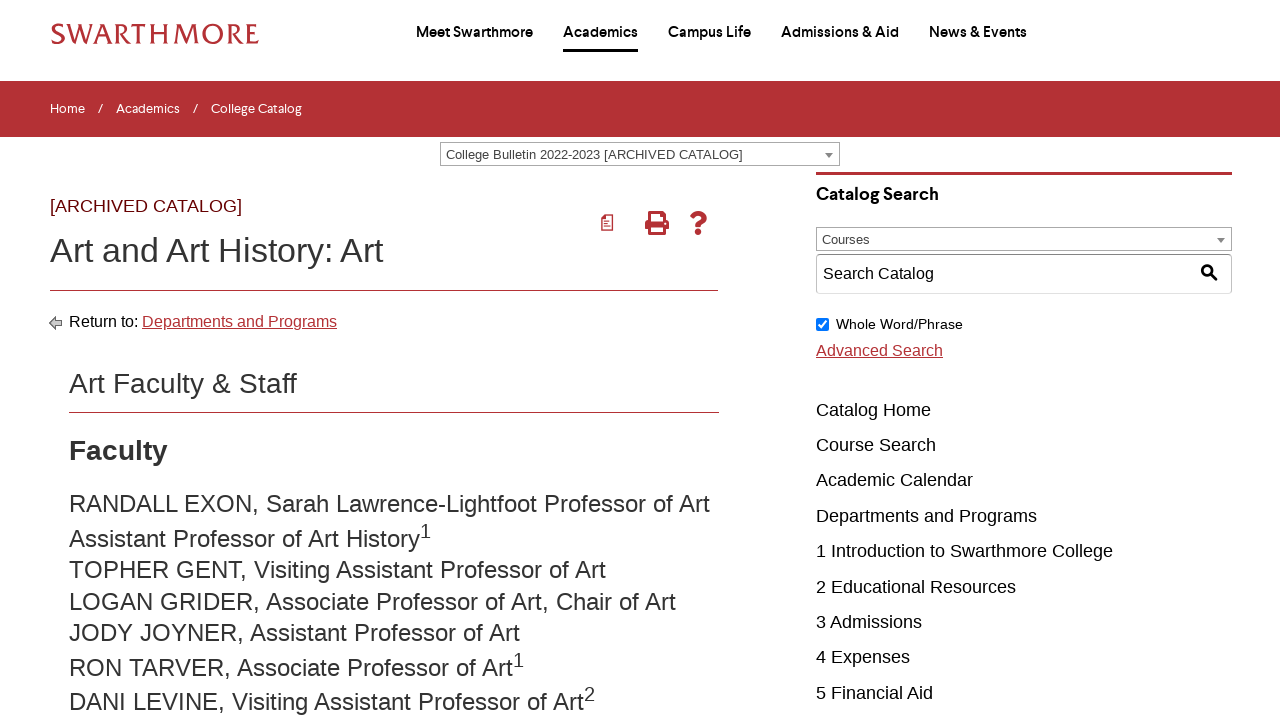

Clicked on course 1 to expand details at (282, 361) on .acalog-course >> nth=0 >> a
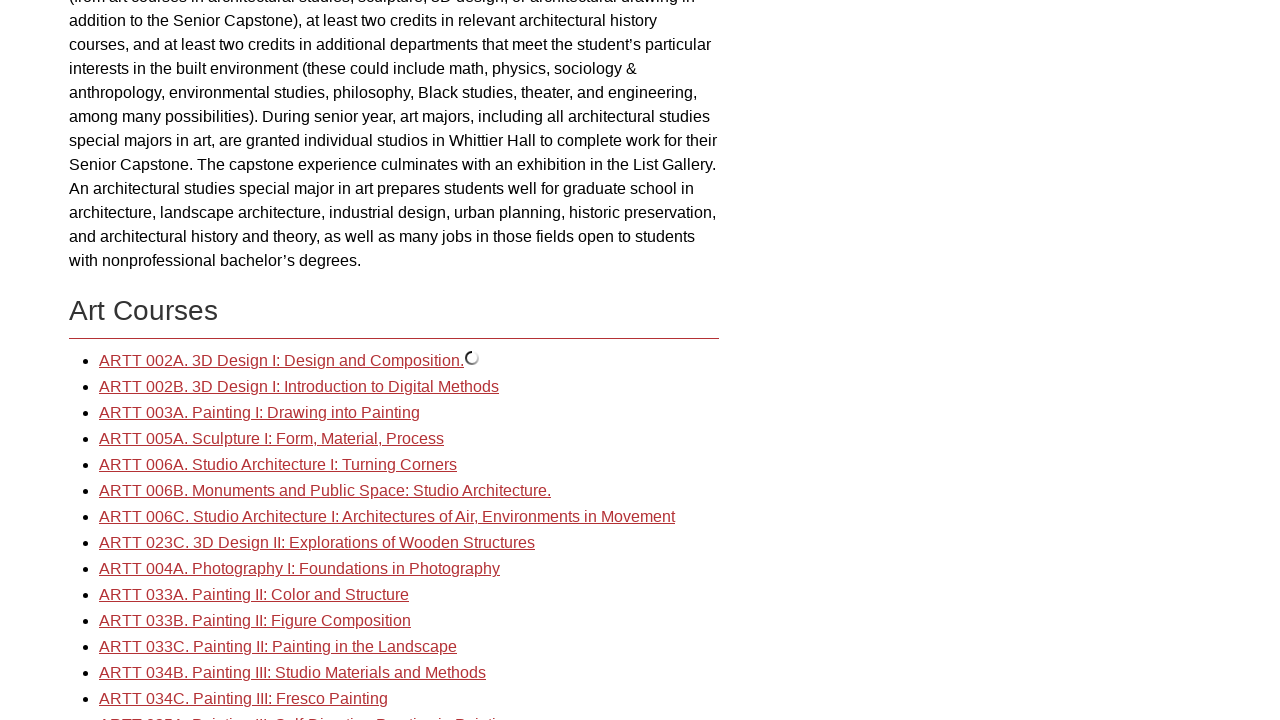

Course 1 details loaded
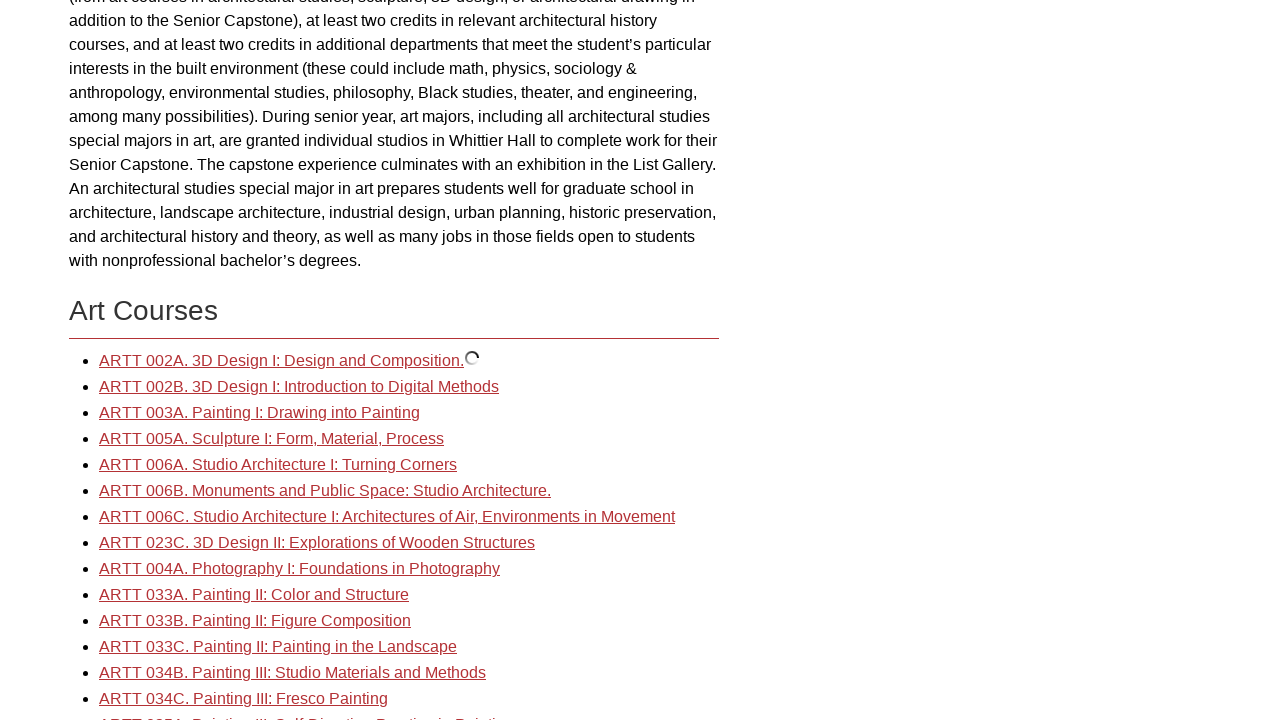

Clicked on course 2 to expand details at (299, 387) on .acalog-course >> nth=1 >> a
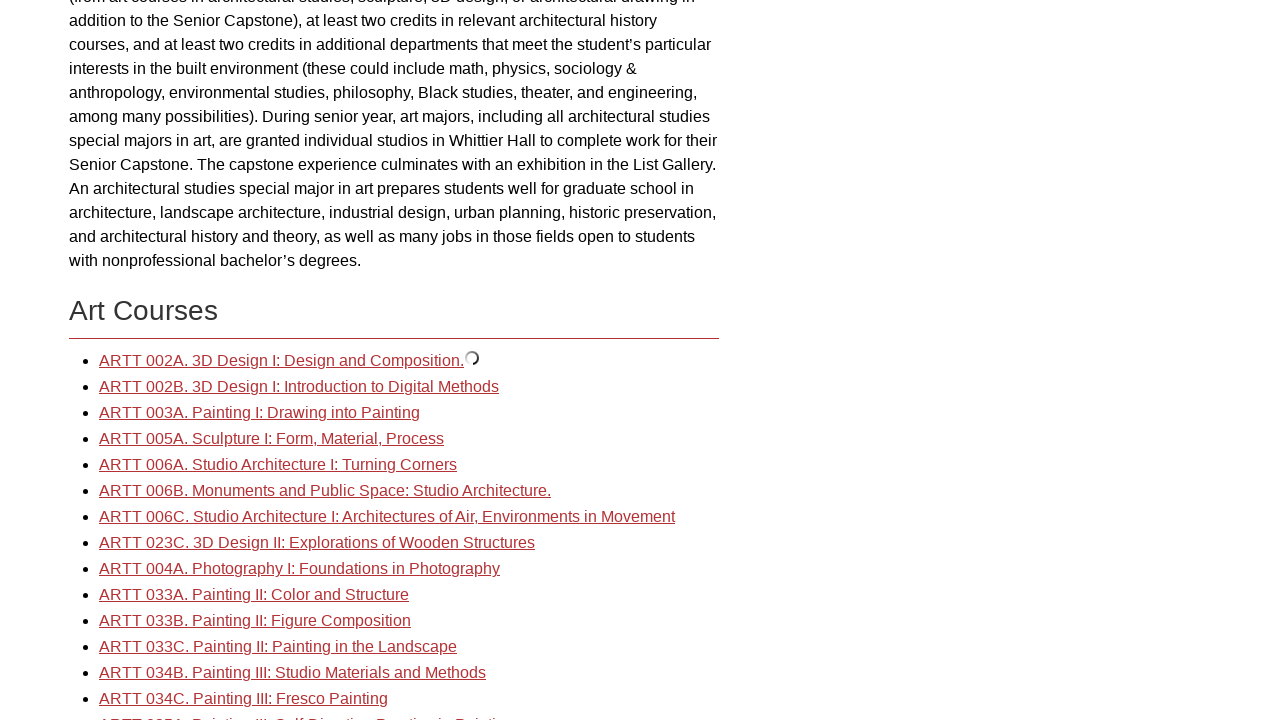

Course 2 details loaded
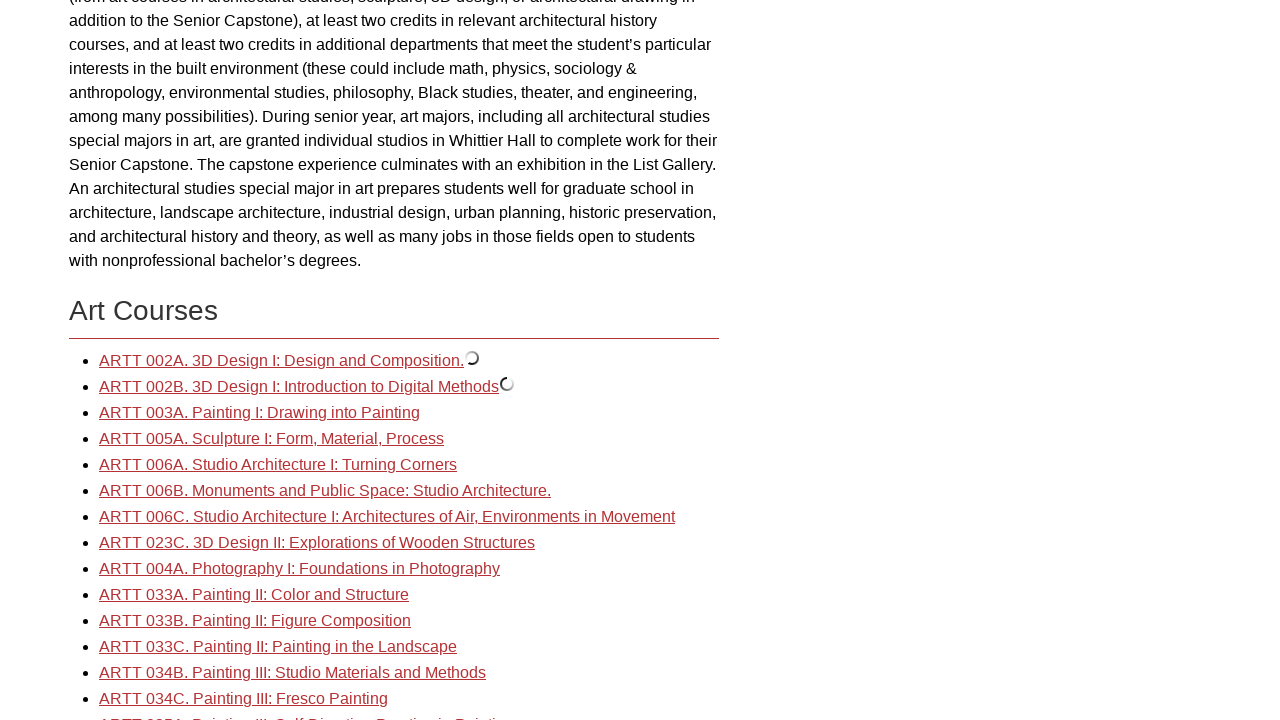

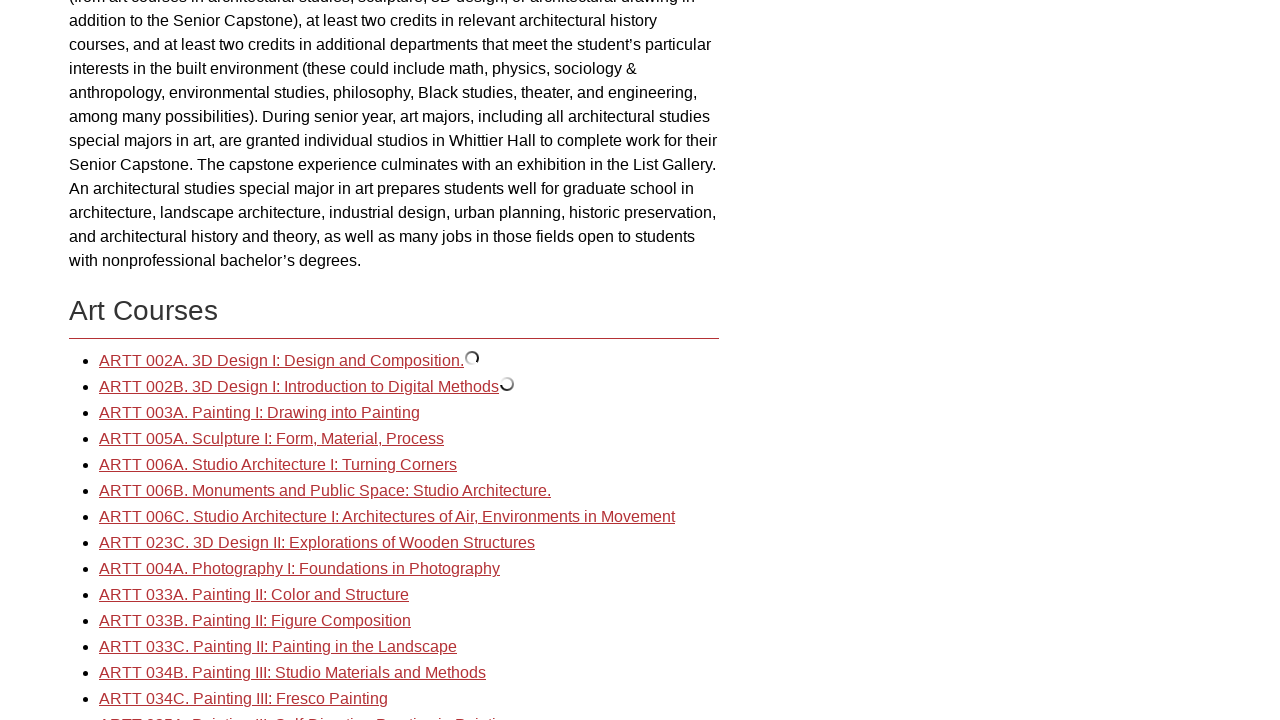